Tests a React calendar date picker by navigating through year and month views to select a specific date (June 15, 2027), then verifies the selected values are correctly displayed in the input fields.

Starting URL: https://rahulshettyacademy.com/seleniumPractise/#/offers

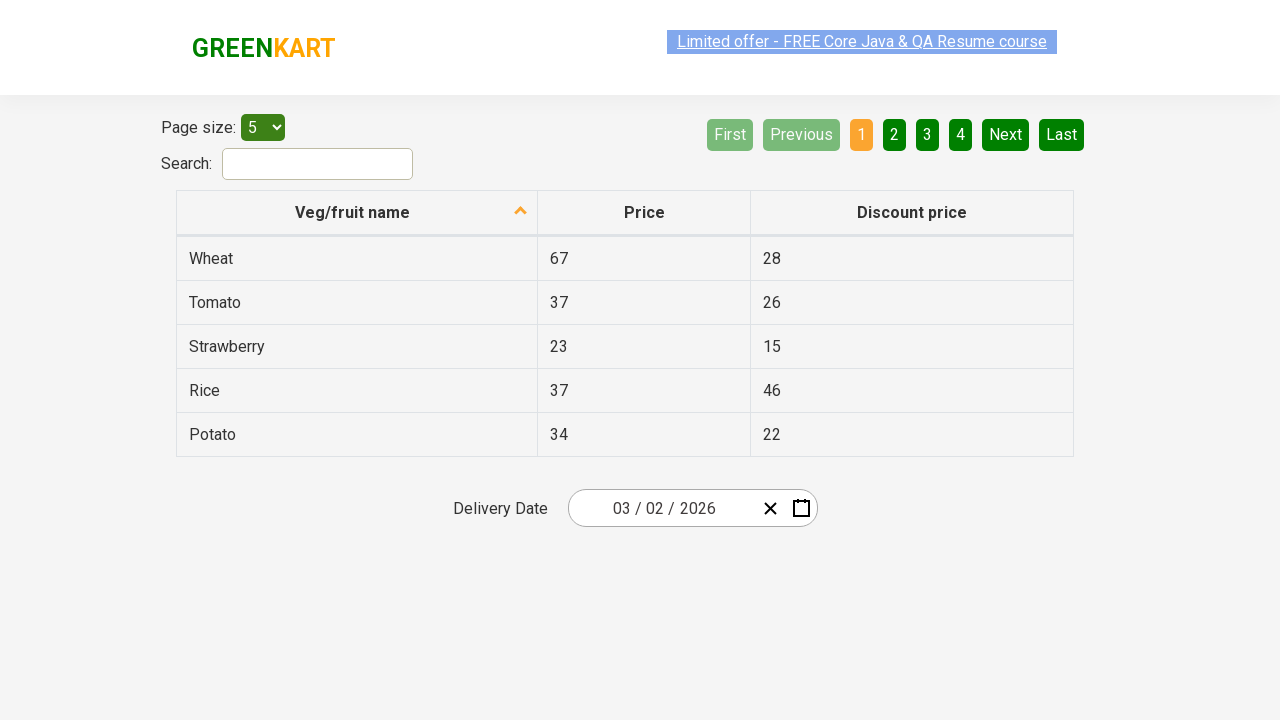

Clicked on date picker input group to open calendar at (662, 508) on .react-date-picker__inputGroup
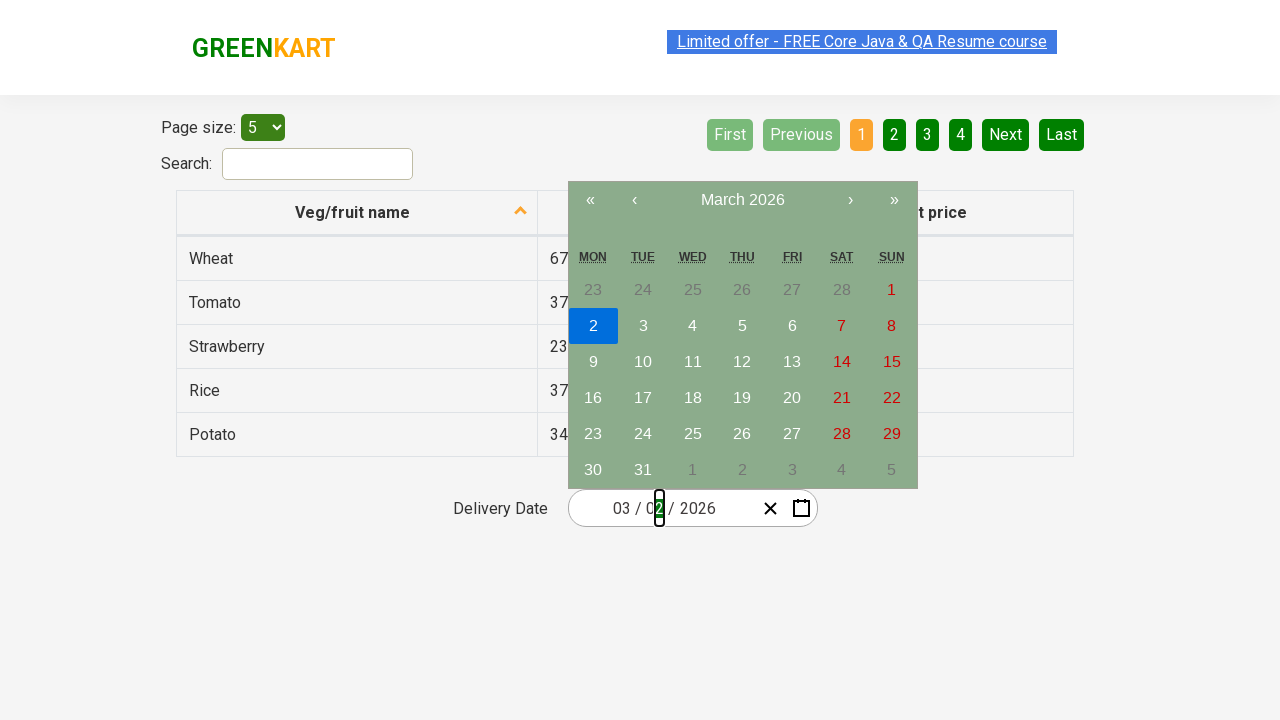

Clicked navigation label to navigate to month view at (742, 200) on .react-calendar__navigation__label
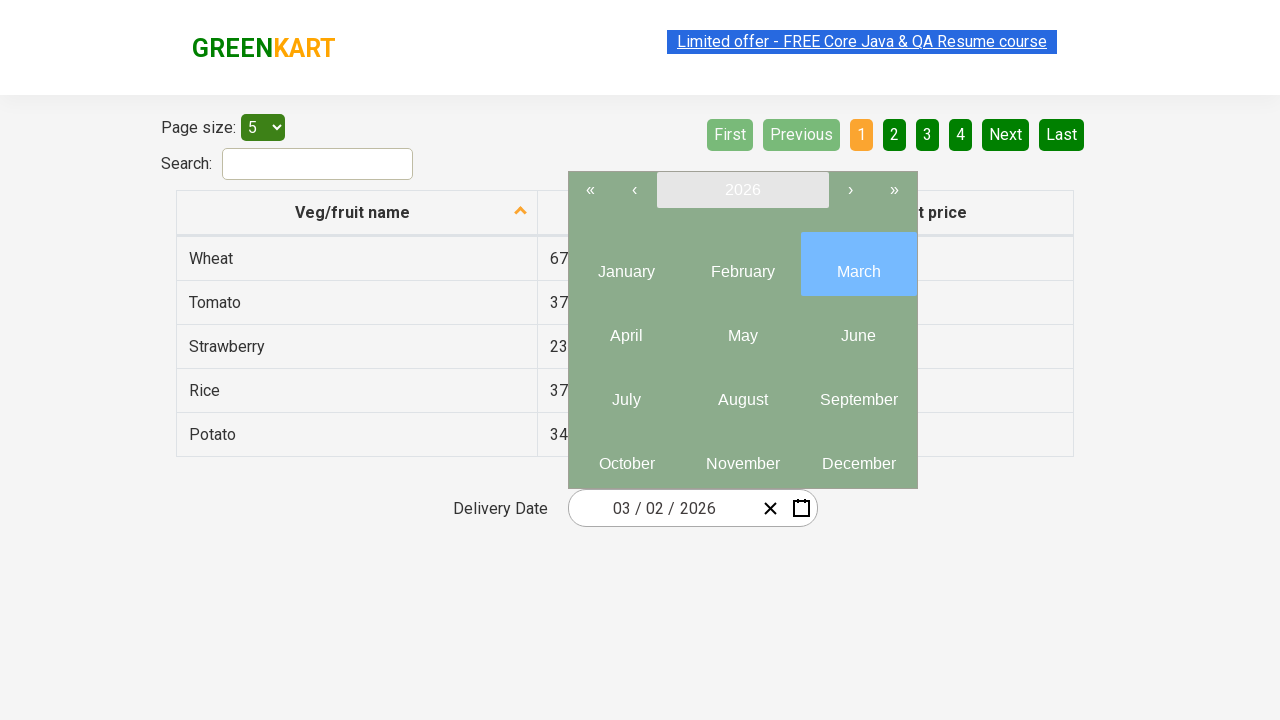

Clicked navigation label again to navigate to year view at (742, 190) on .react-calendar__navigation__label
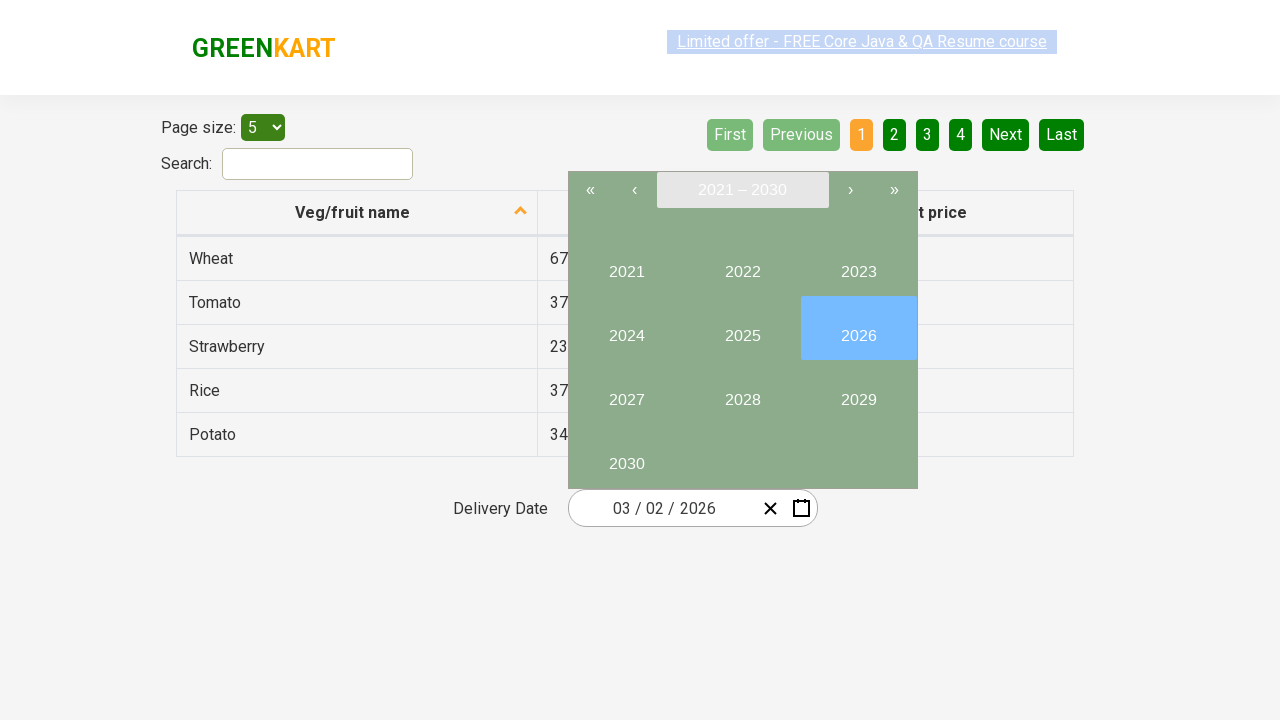

Selected year 2027 at (626, 392) on //button[text()='2027']
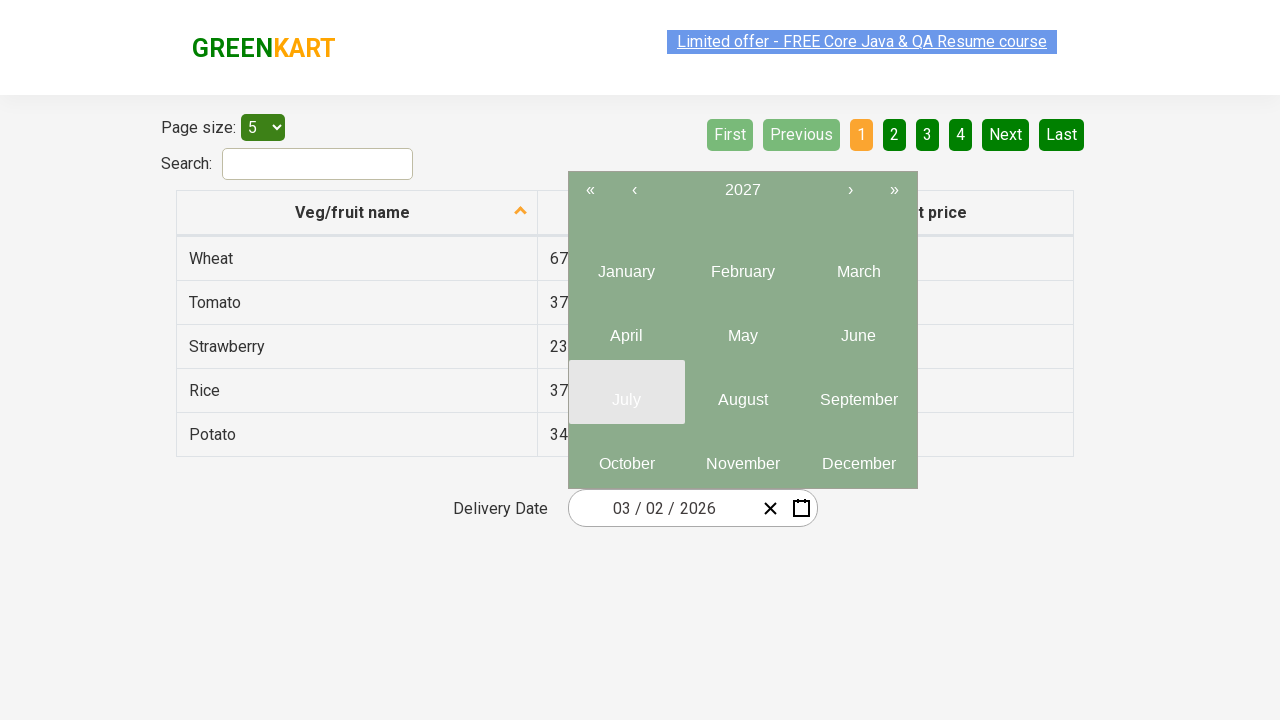

Selected month 6 (June) at (858, 328) on .react-calendar__year-view__months__month >> nth=5
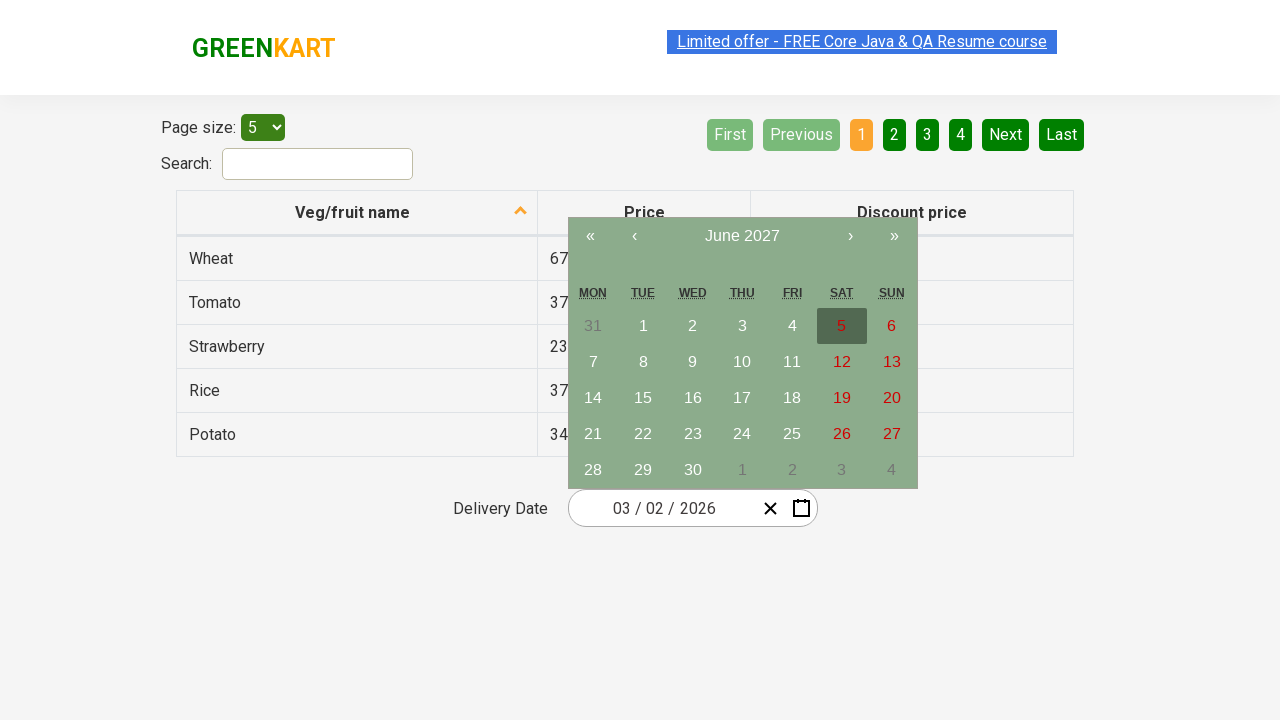

Selected date 15 at (643, 398) on //abbr[text()='15']
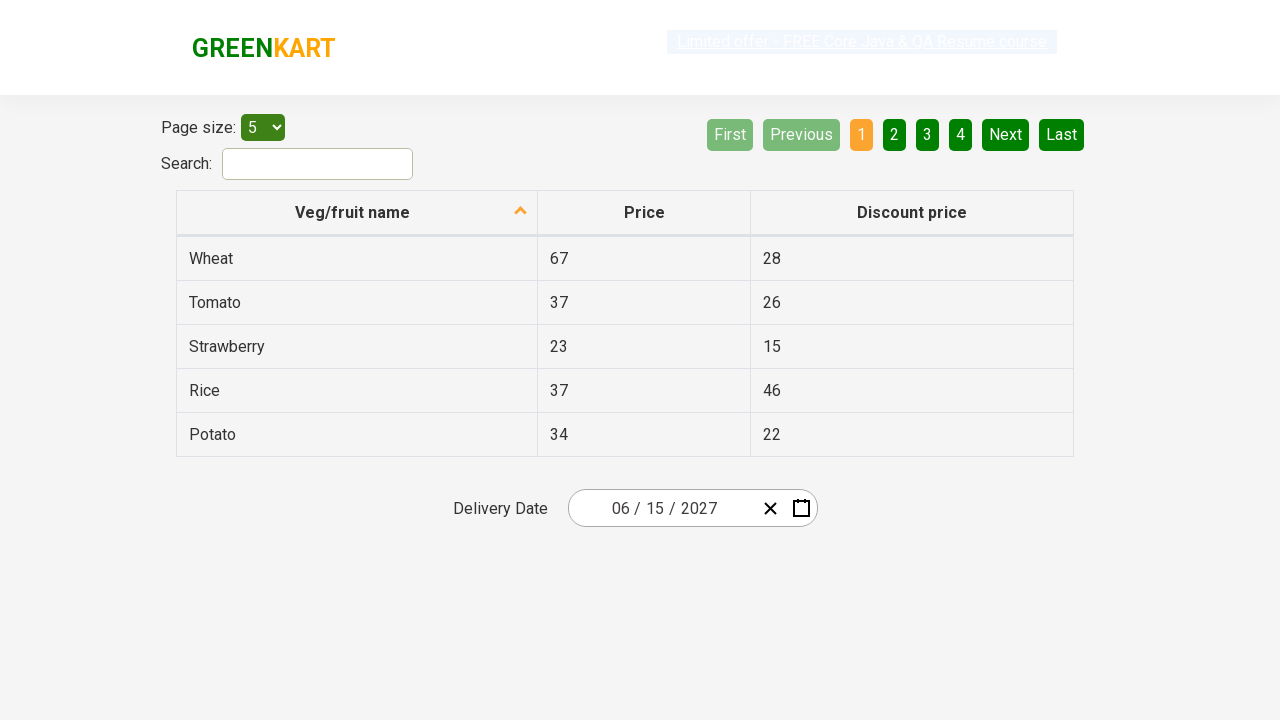

Verified input field 0 contains expected value '6'
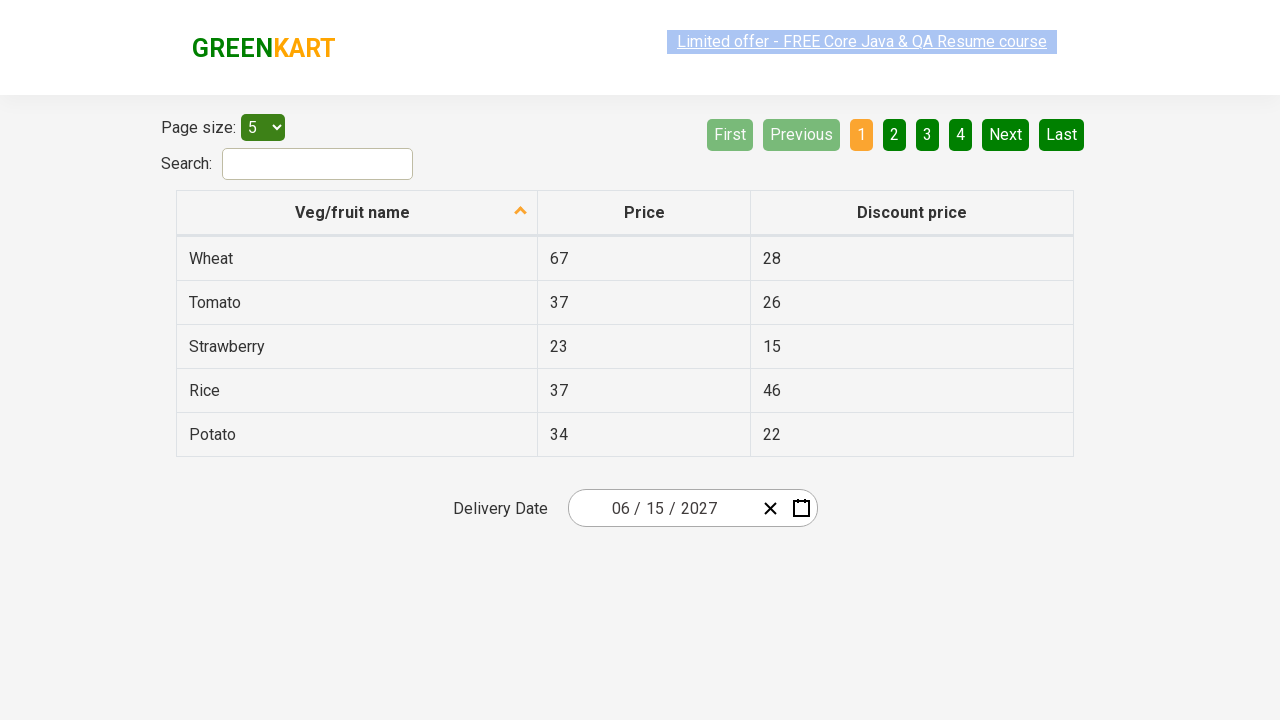

Verified input field 1 contains expected value '15'
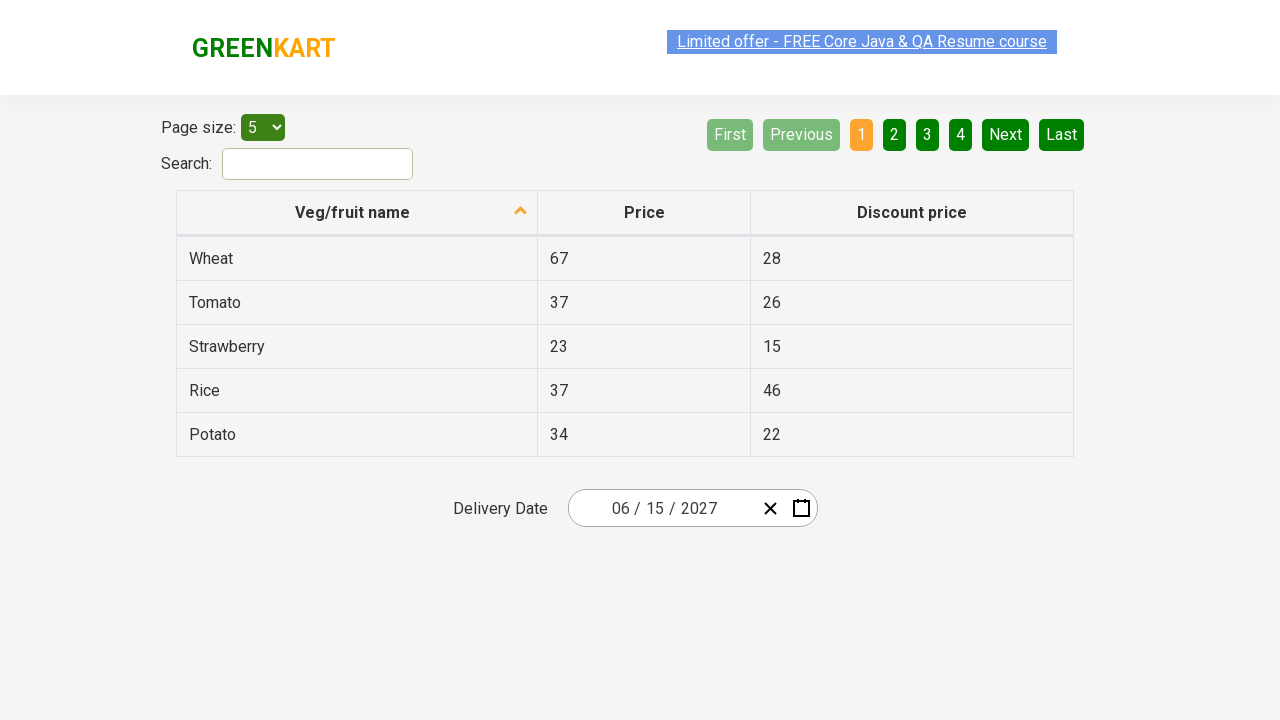

Verified input field 2 contains expected value '2027'
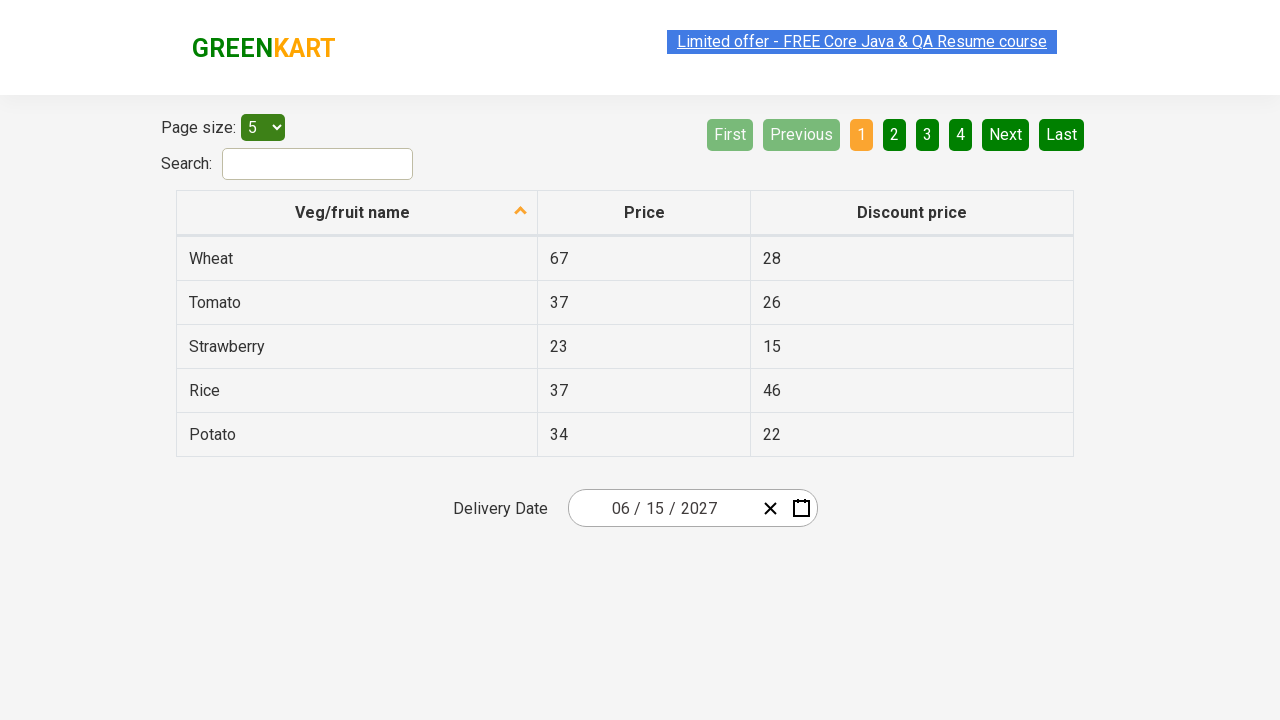

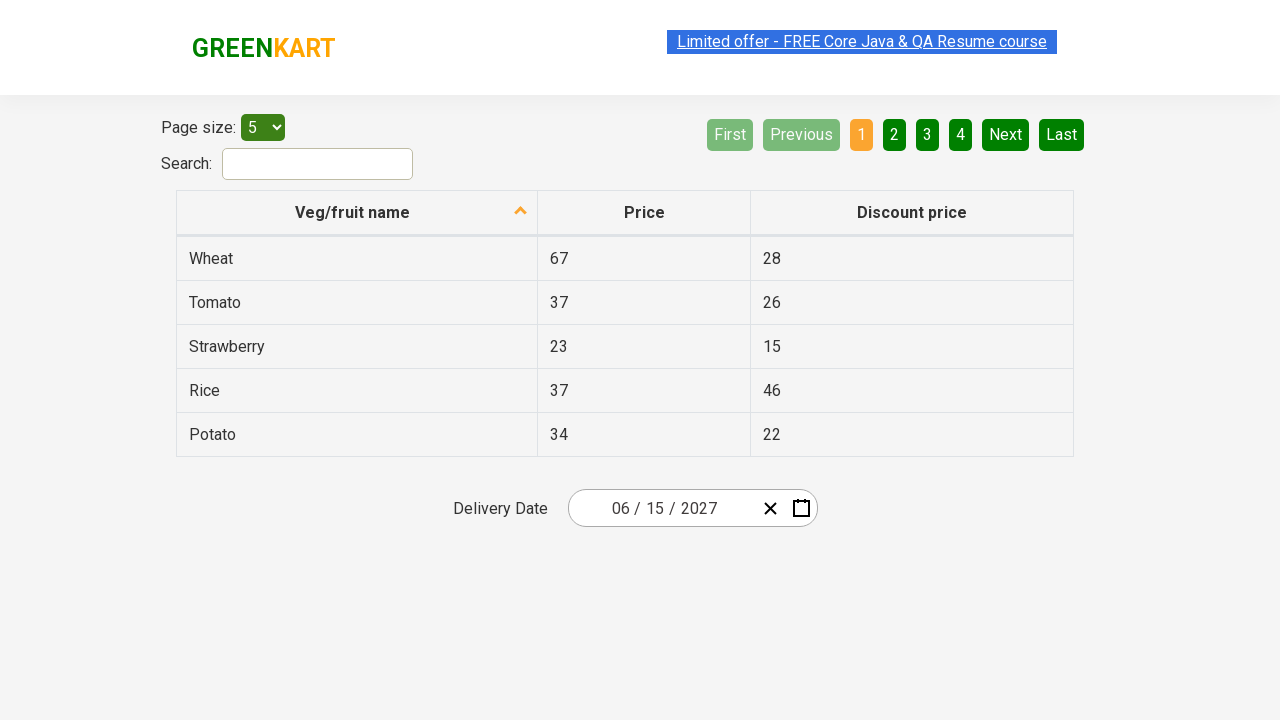